Tests finding a link by partial text (a calculated mathematical value), clicking it, then filling out a form with name, last name, city, and country fields, and submitting.

Starting URL: http://suninjuly.github.io/find_link_text

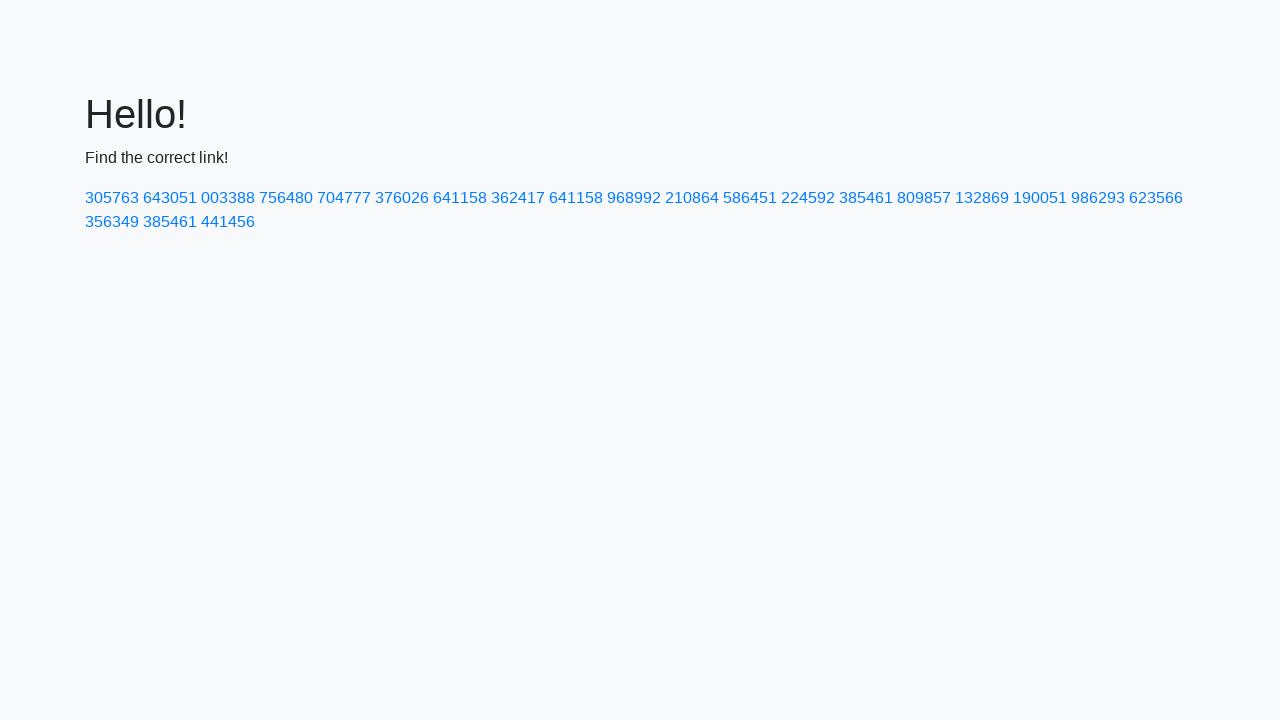

Clicked link containing calculated text: 224592 at (808, 198) on a:text-matches('224592')
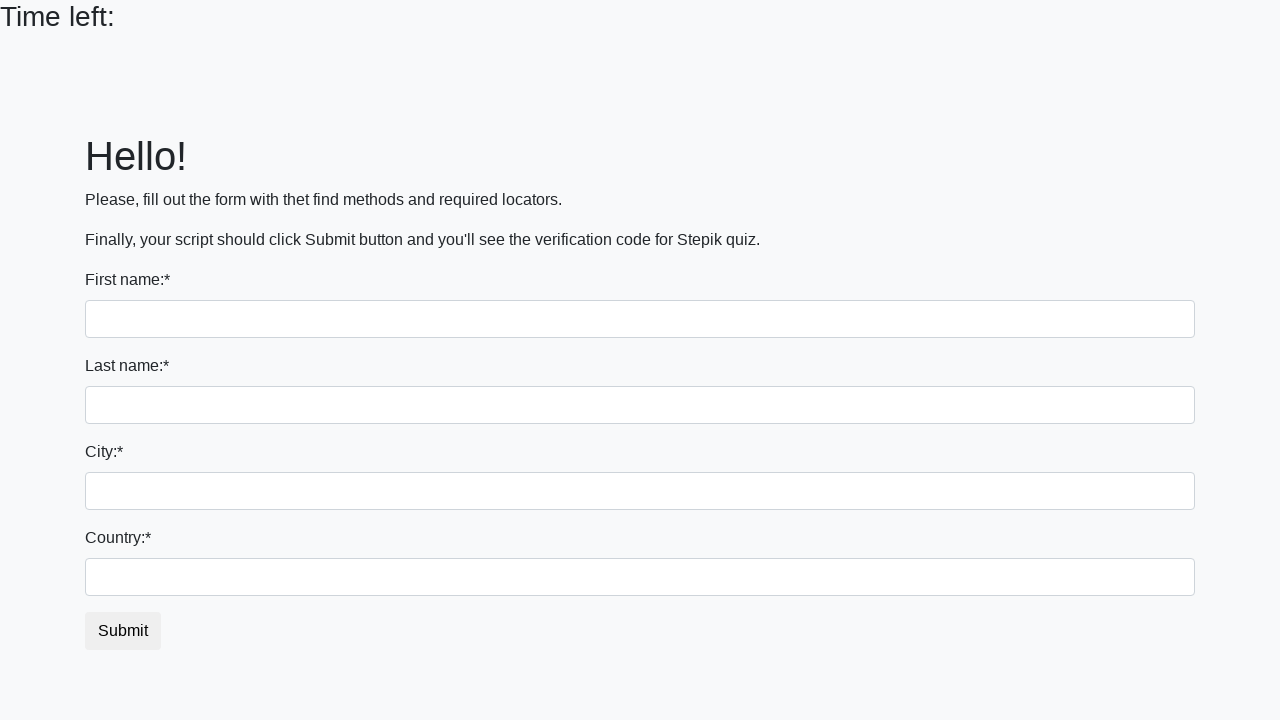

Filled name field with 'Ivan' on input
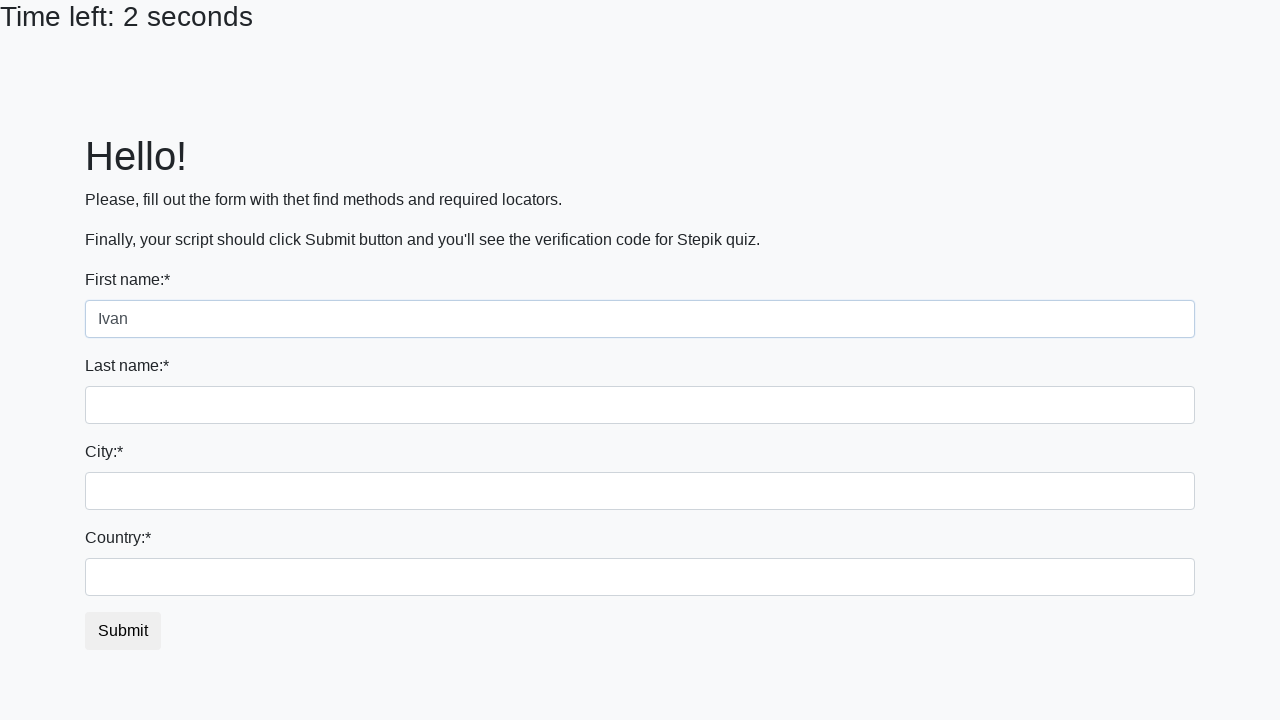

Filled last name field with 'Petrov' on input[name='last_name']
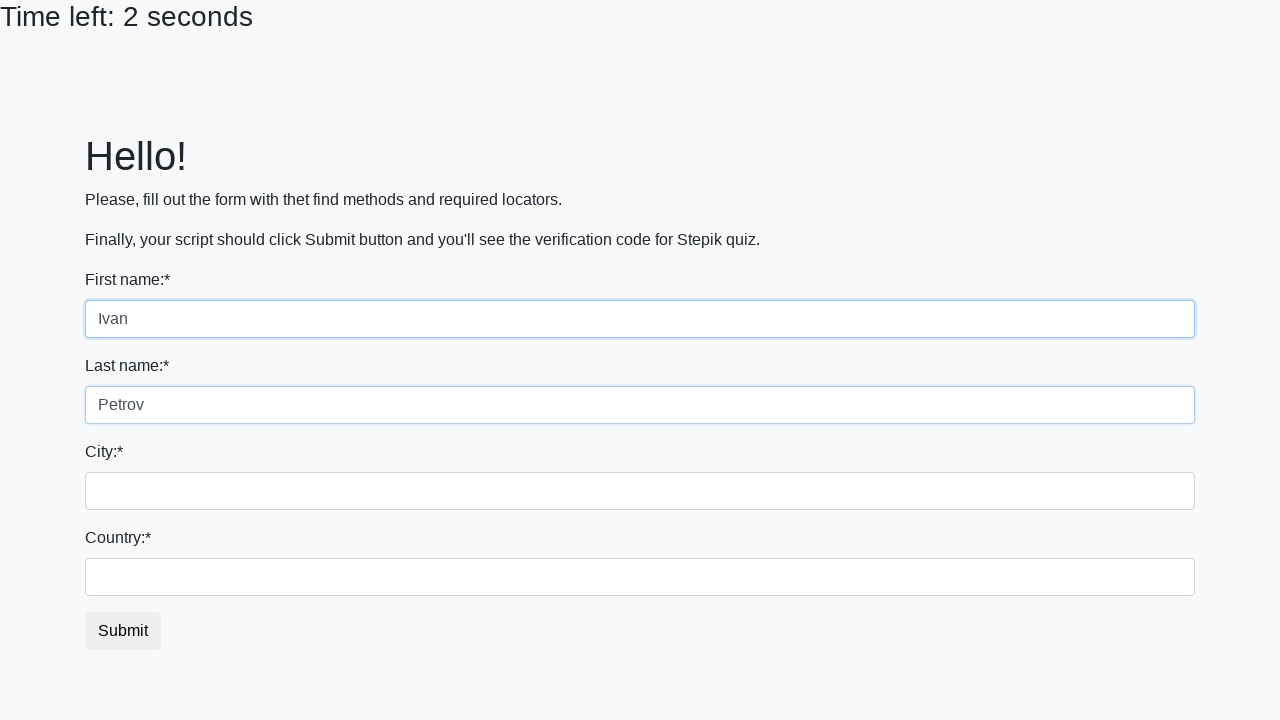

Filled city field with 'Smolensk' on .city
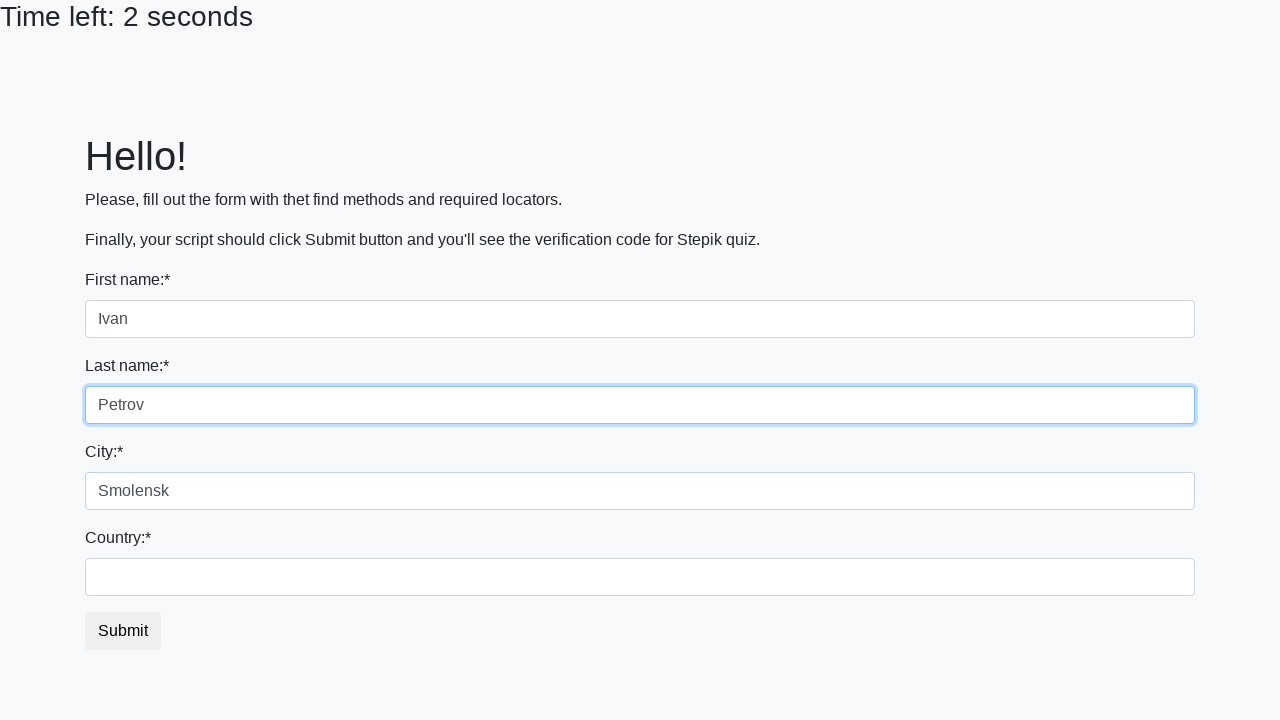

Filled country field with 'Russia' on #country
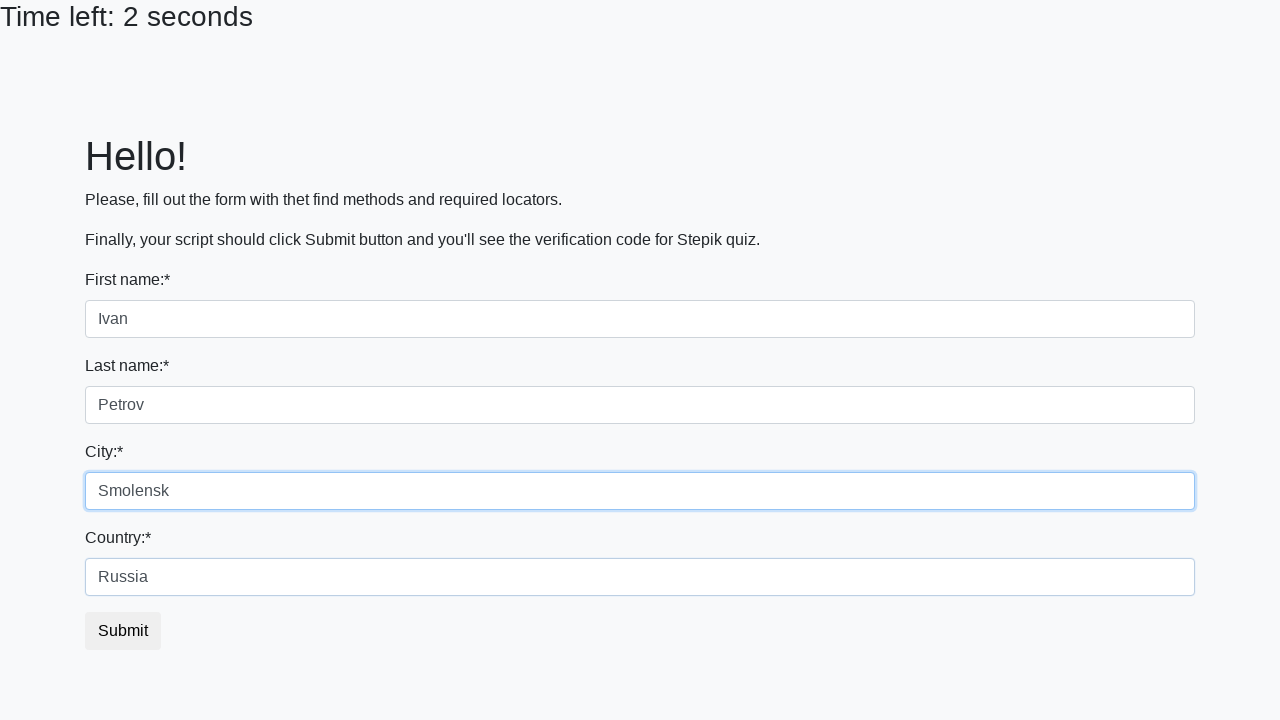

Clicked submit button to submit form at (123, 631) on button.btn
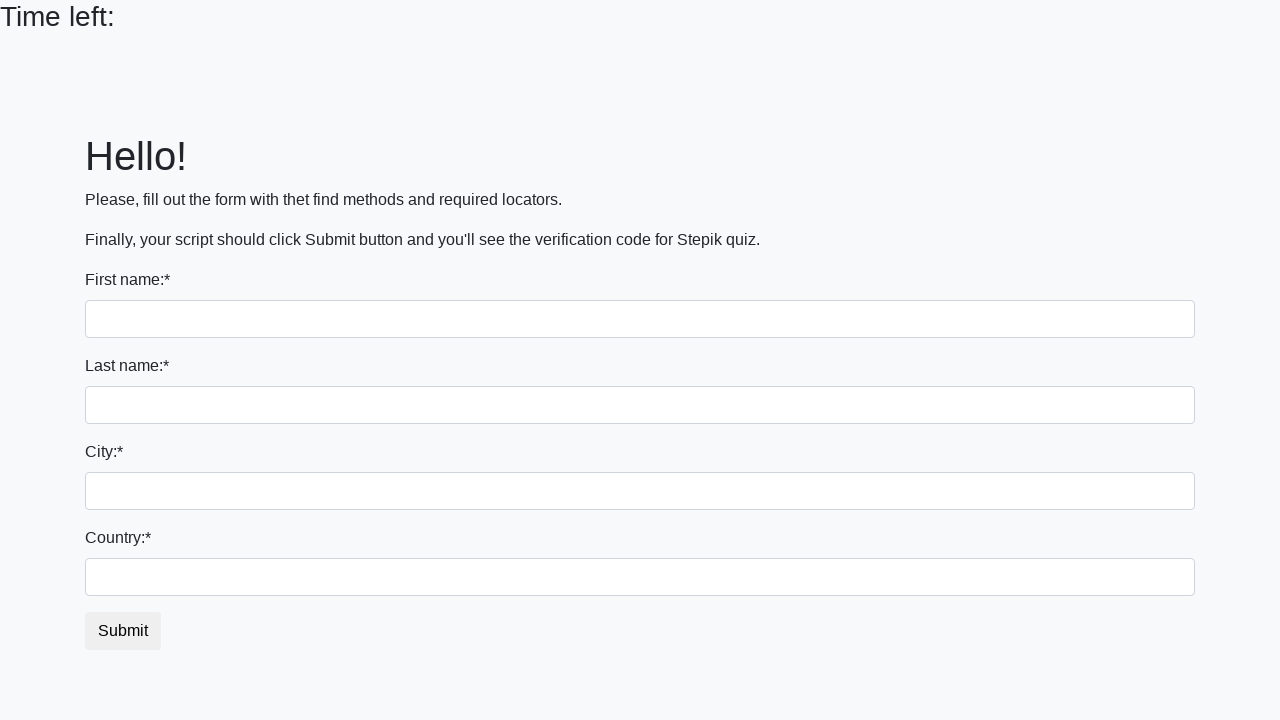

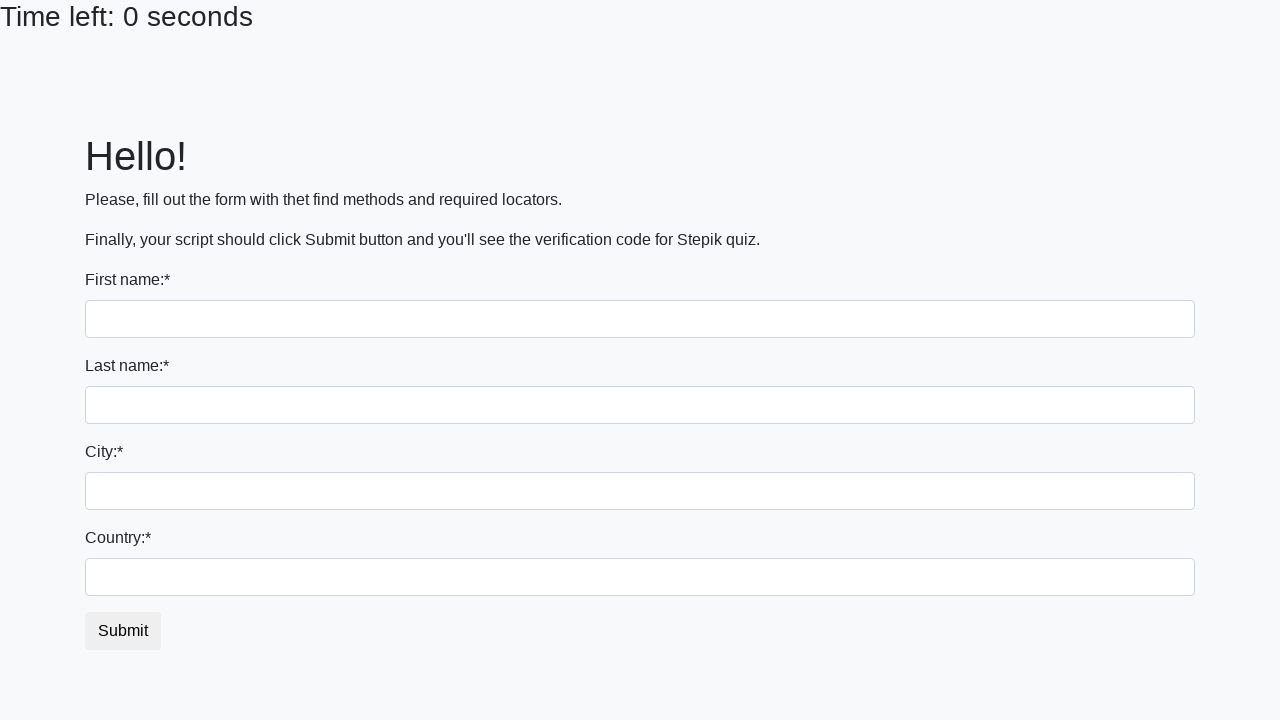